Tests dynamic loading by waiting for loading image to disappear before verifying "Hello World!" text

Starting URL: http://the-internet.herokuapp.com/dynamic_loading/2

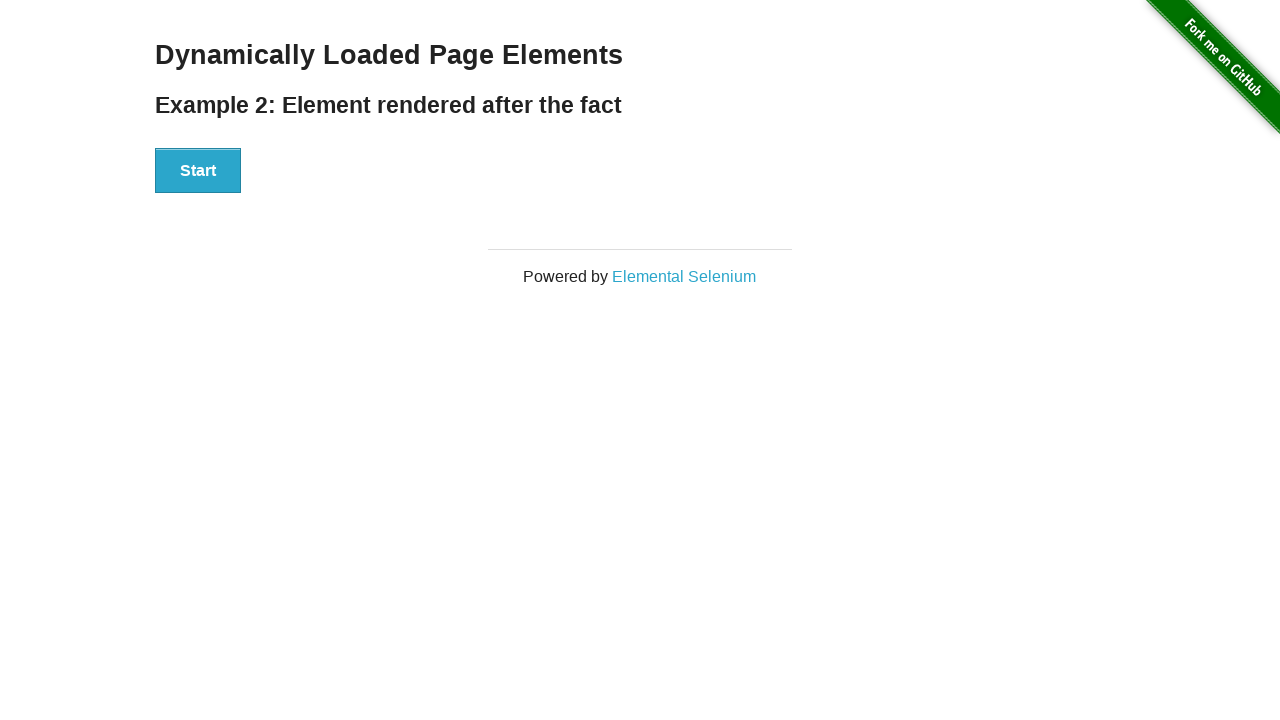

Waited for start button to become visible
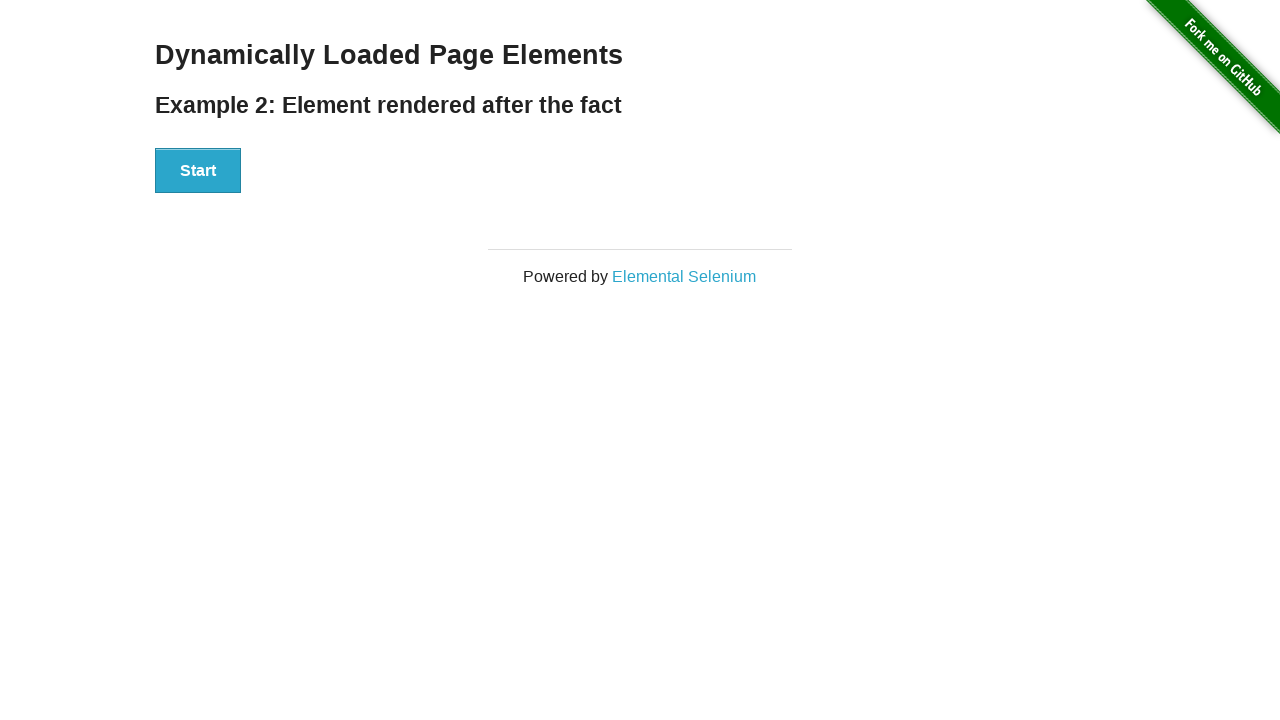

Clicked the start button to initiate dynamic loading at (198, 171) on xpath=//div[@id='start']/button
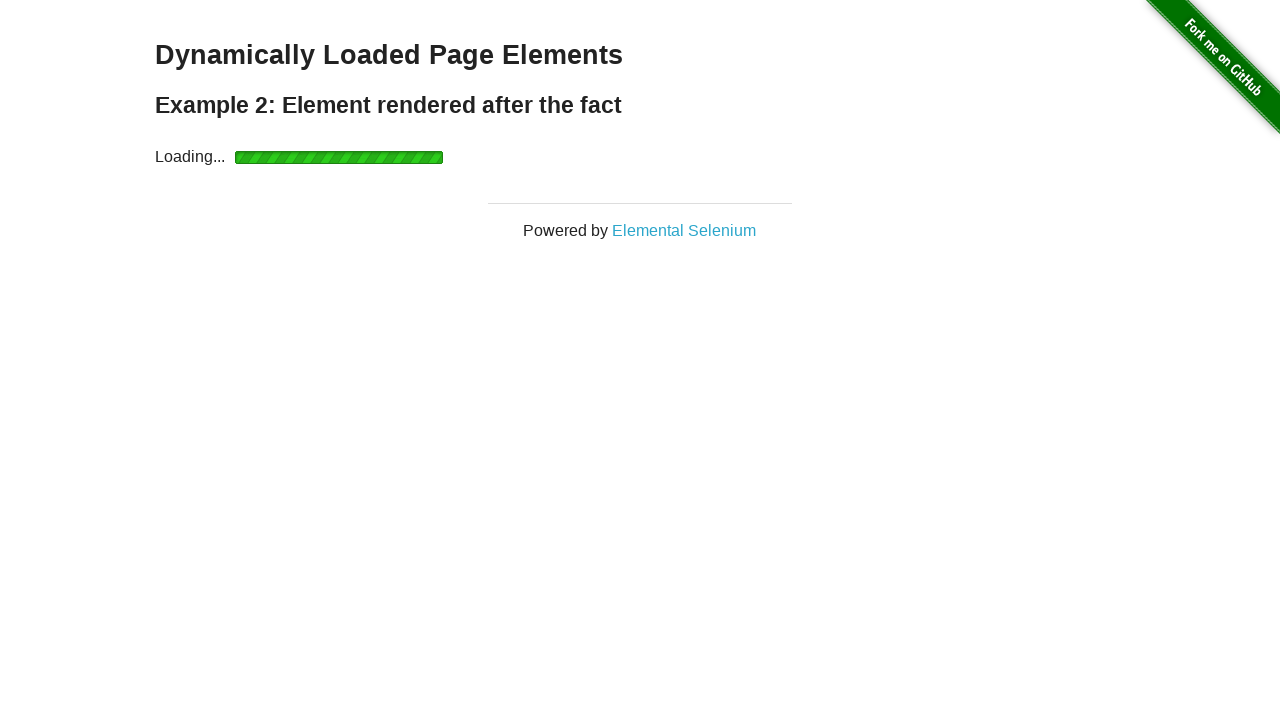

Waited for loading image to disappear
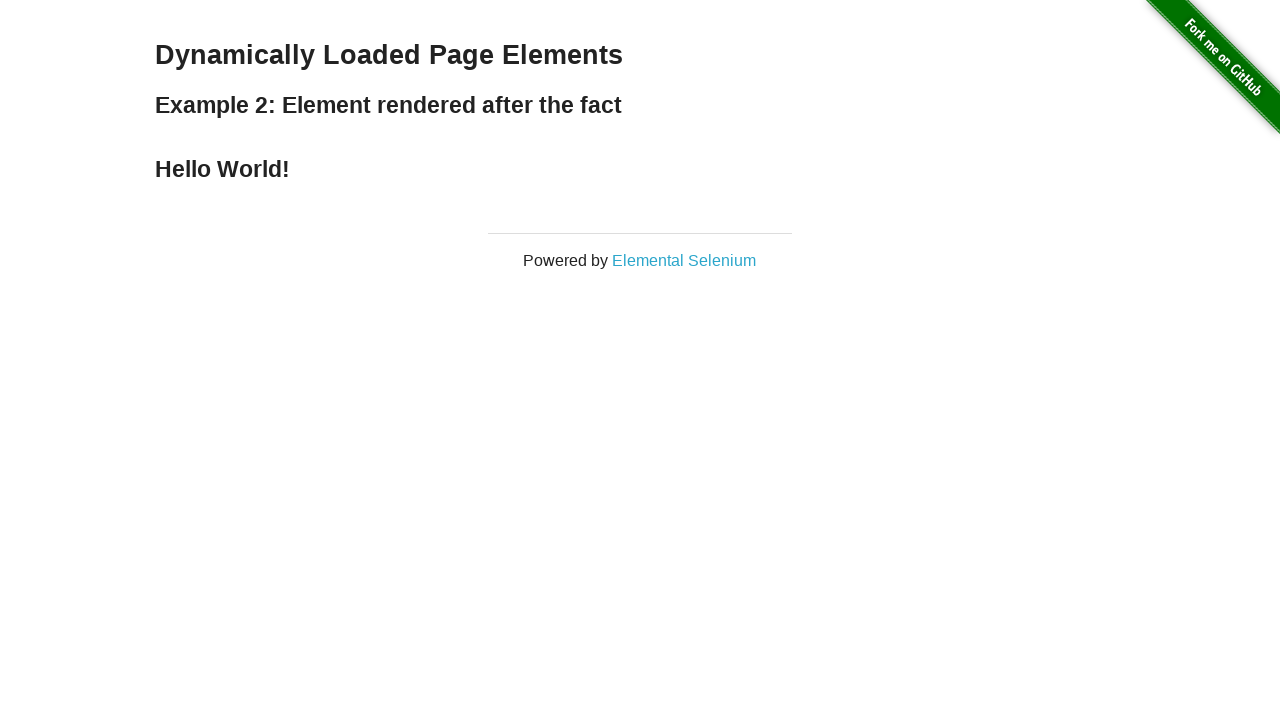

Verified 'Hello World!' text is displayed after loading completes
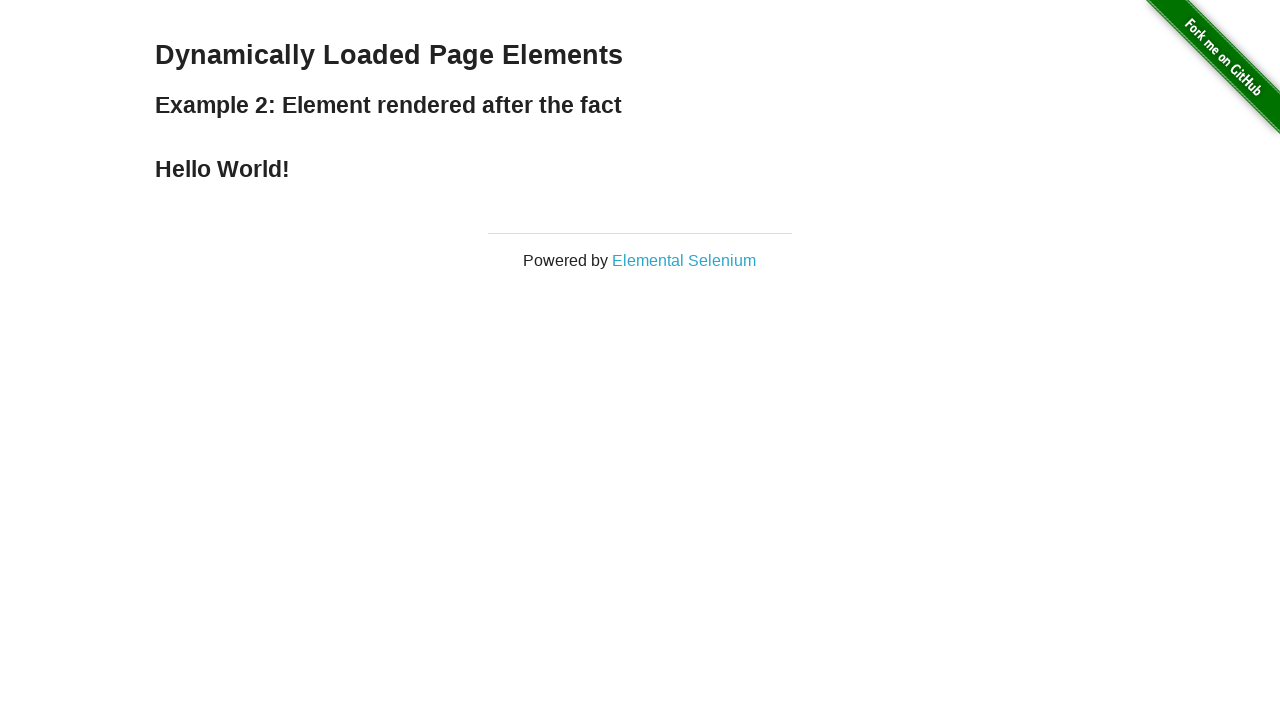

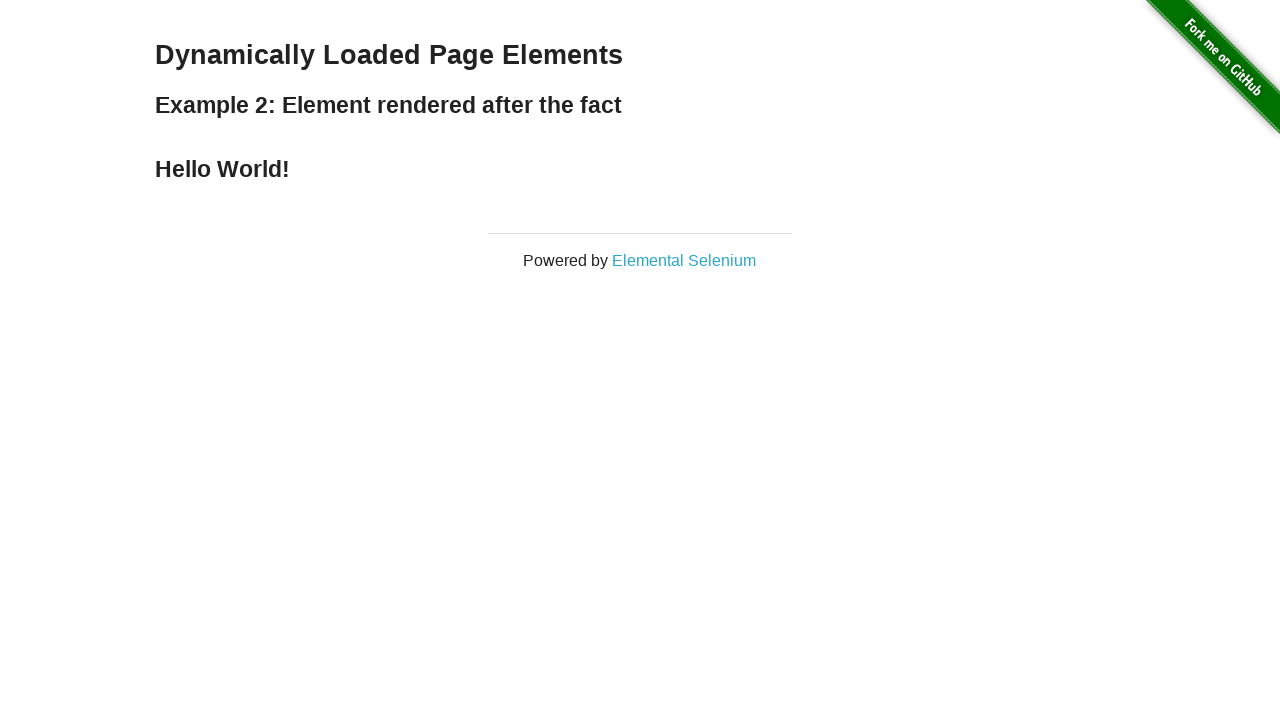